Tests dropdown selection functionality by selecting options from a dropdown using different strategies: by visible text, by value, and by index.

Starting URL: https://demoqa.com/select-menu

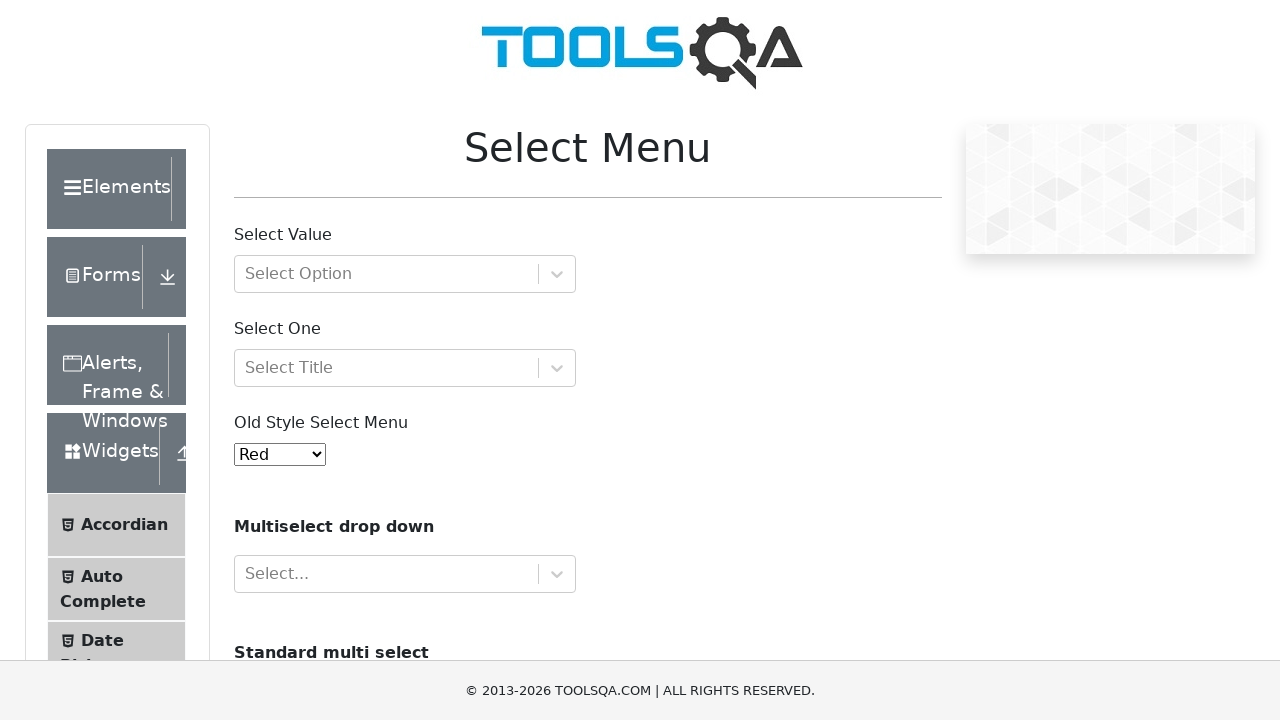

Selected 'Magenta' by visible text from the old select menu on #oldSelectMenu
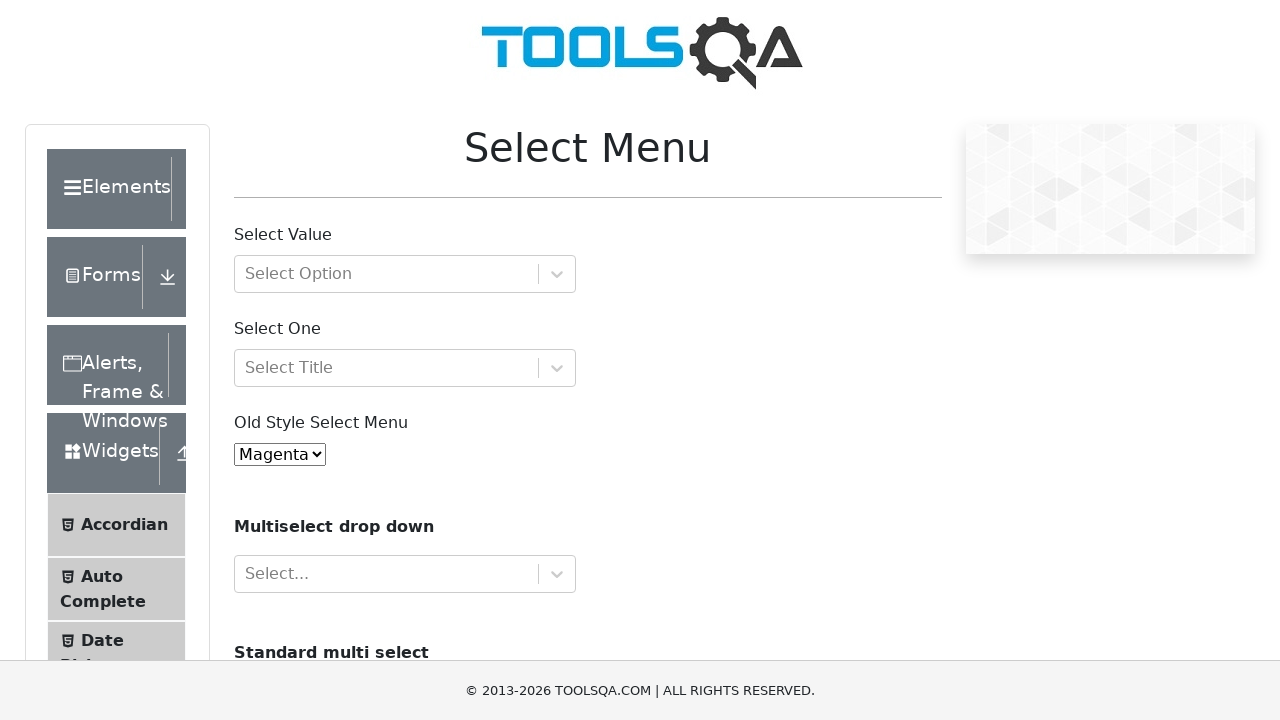

Waited for selection to register
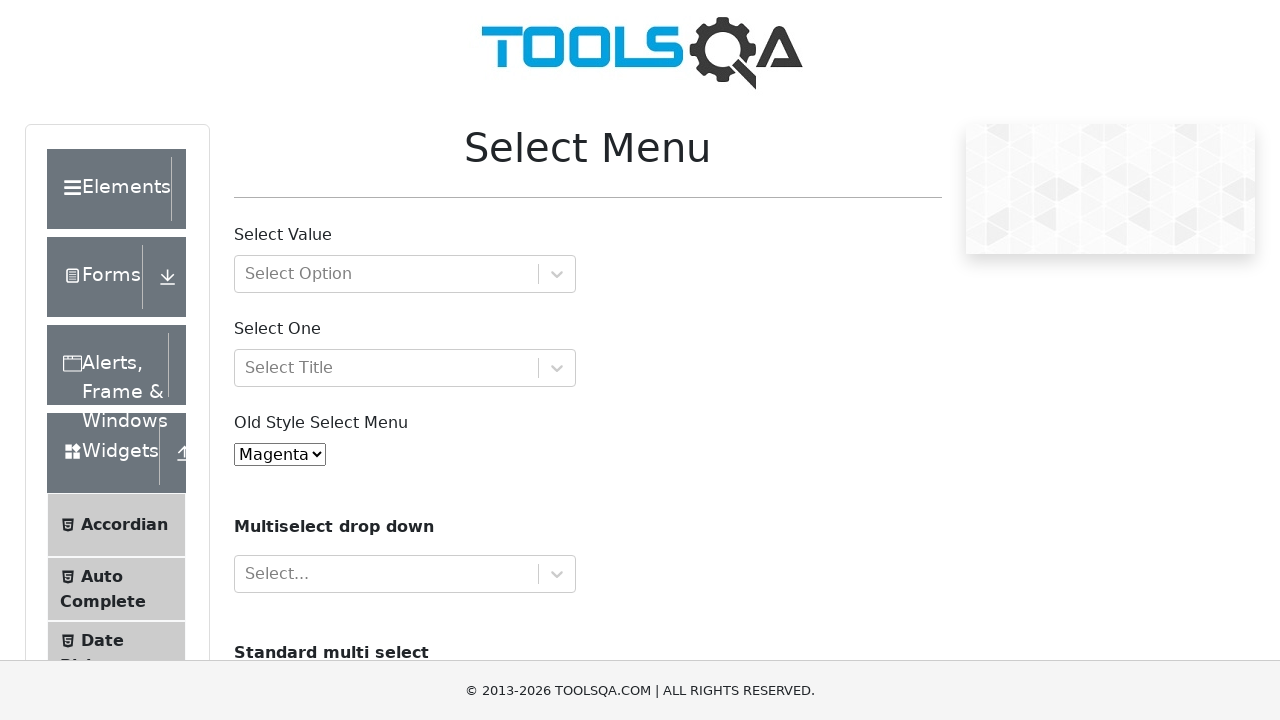

Selected Blue option by value '1' from the old select menu on #oldSelectMenu
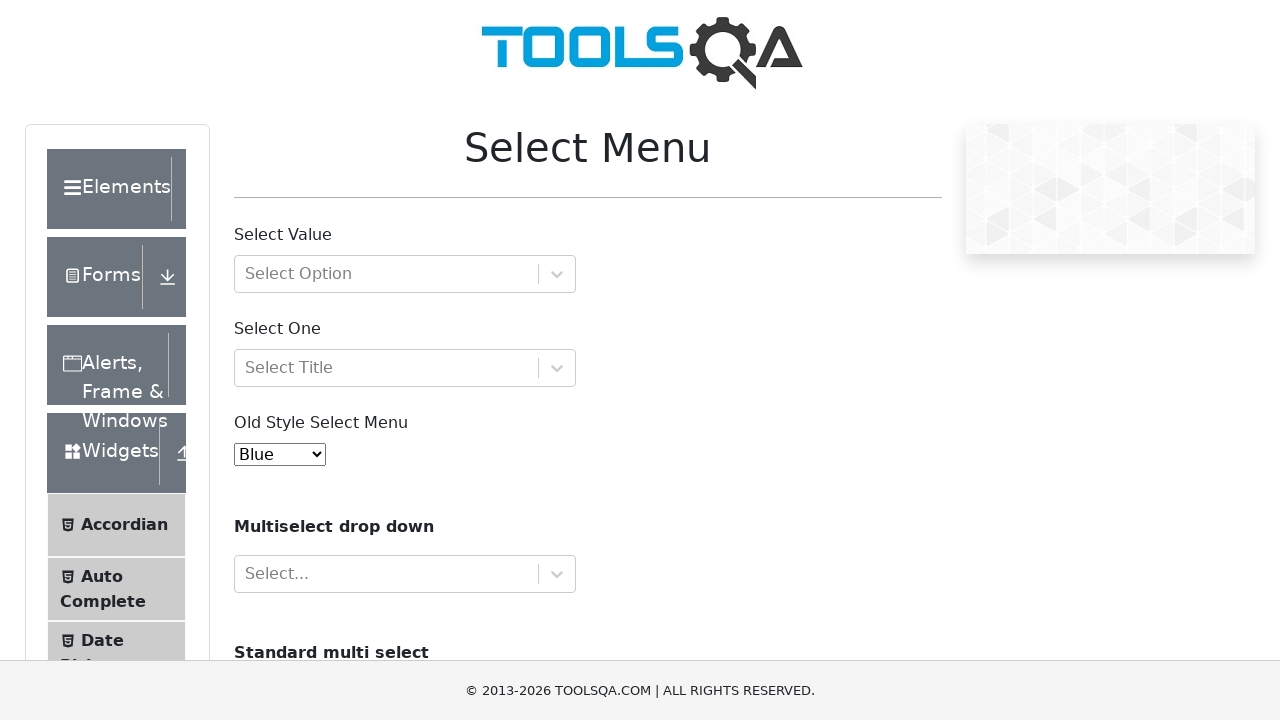

Waited for selection to register
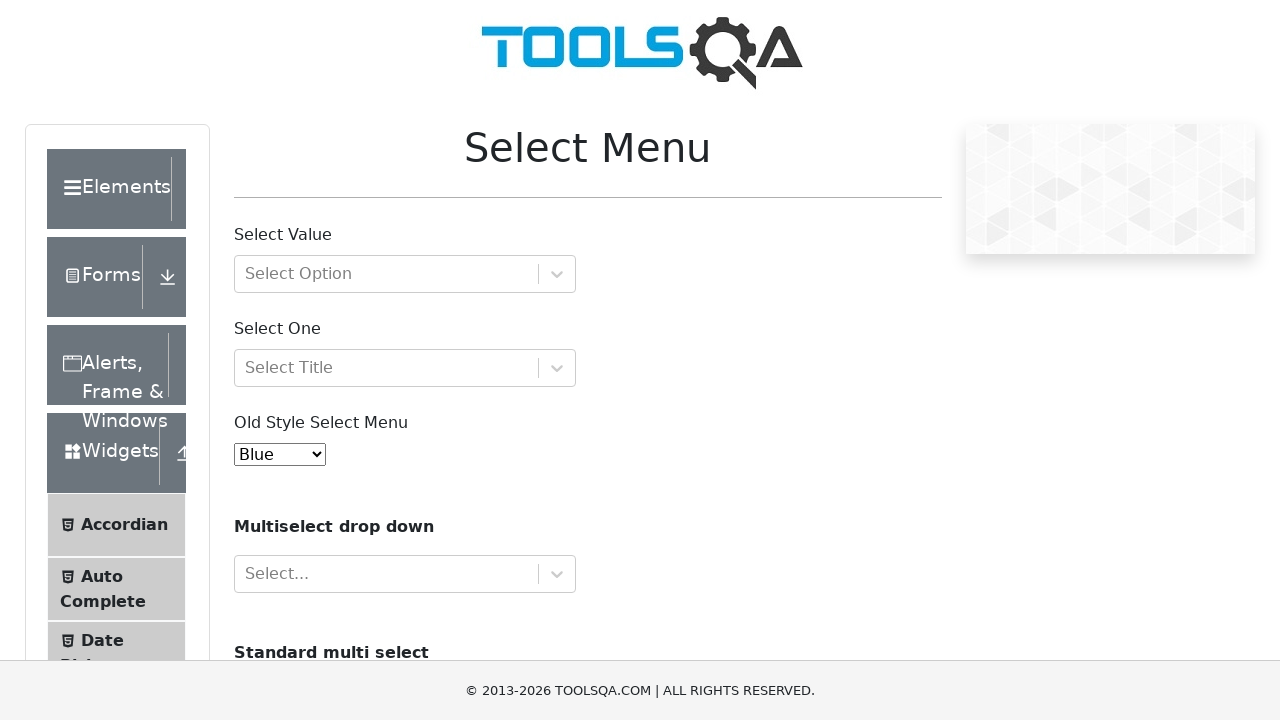

Selected Yellow option at index 3 from the old select menu on #oldSelectMenu
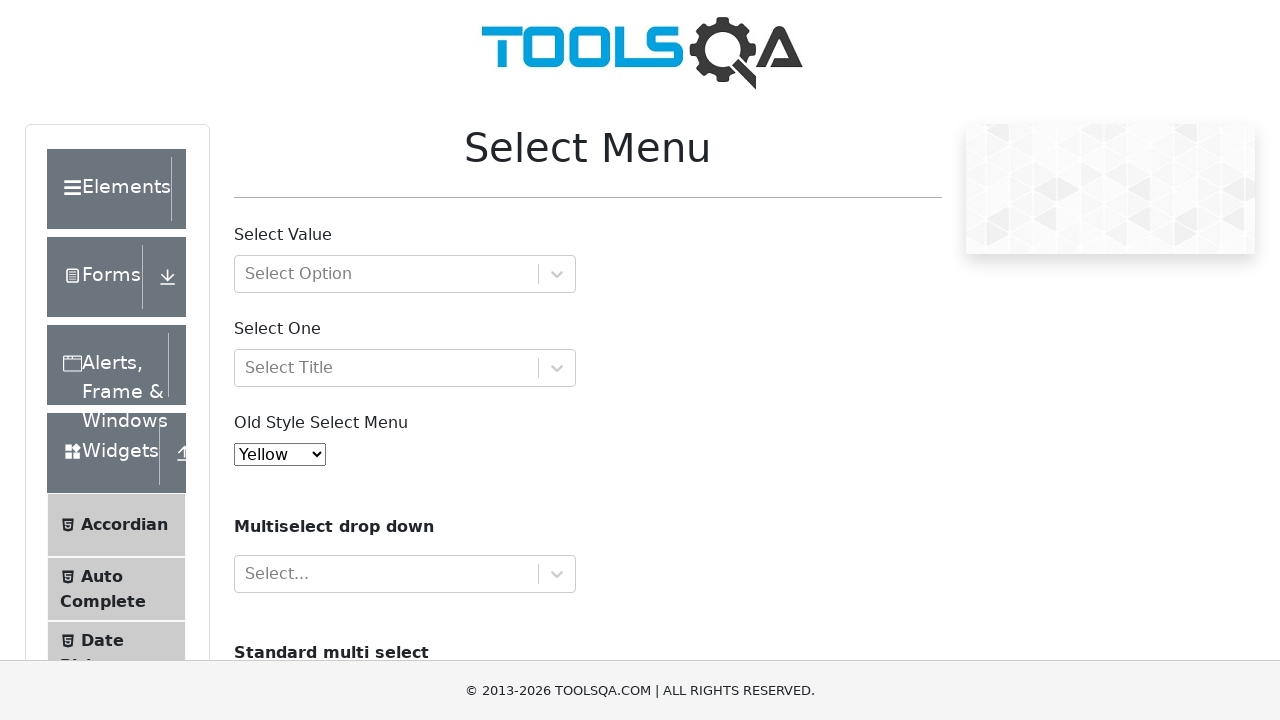

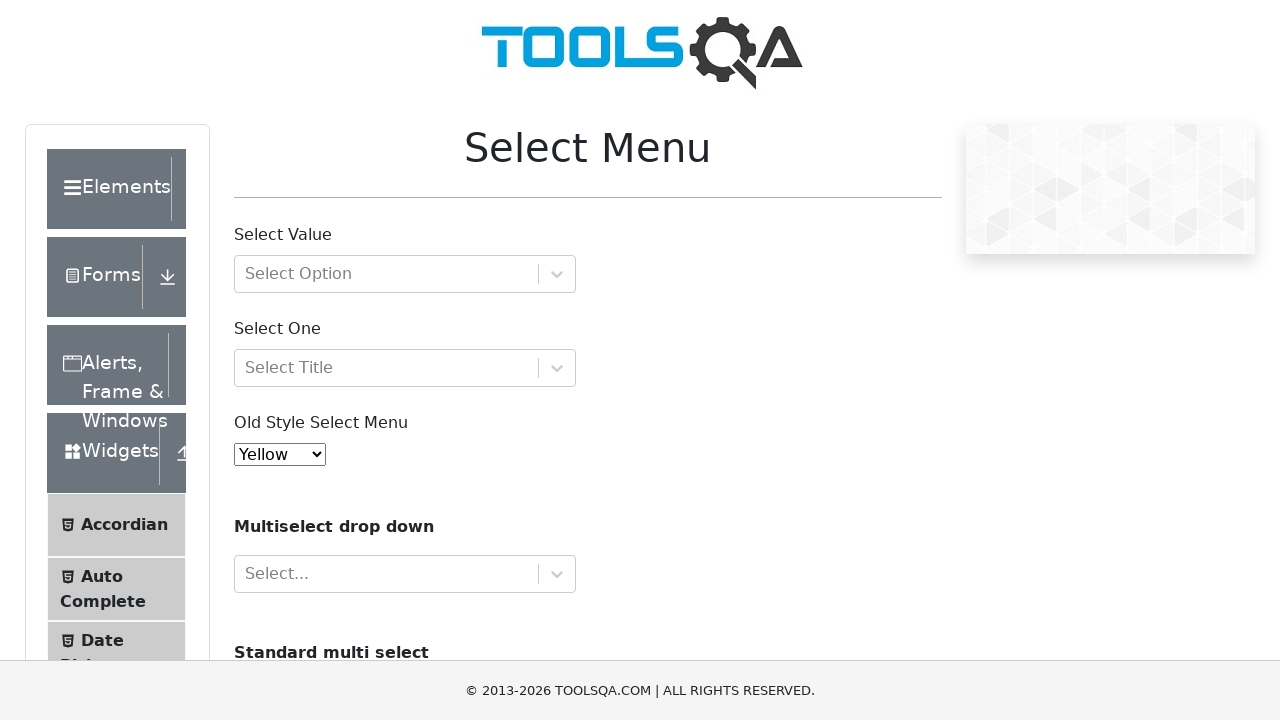